Tests tooltip functionality by hovering over an element inside an iframe and retrieving the tooltip text

Starting URL: https://jqueryui.com/tooltip/

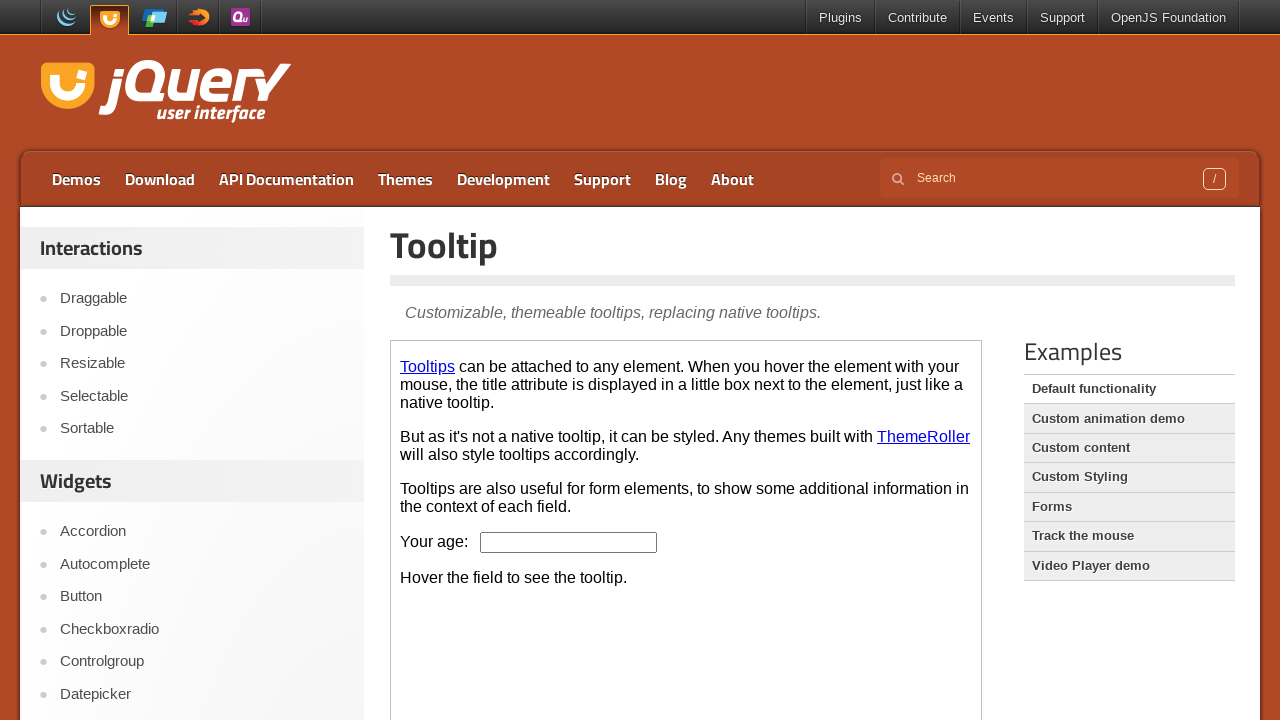

Located the demo iframe
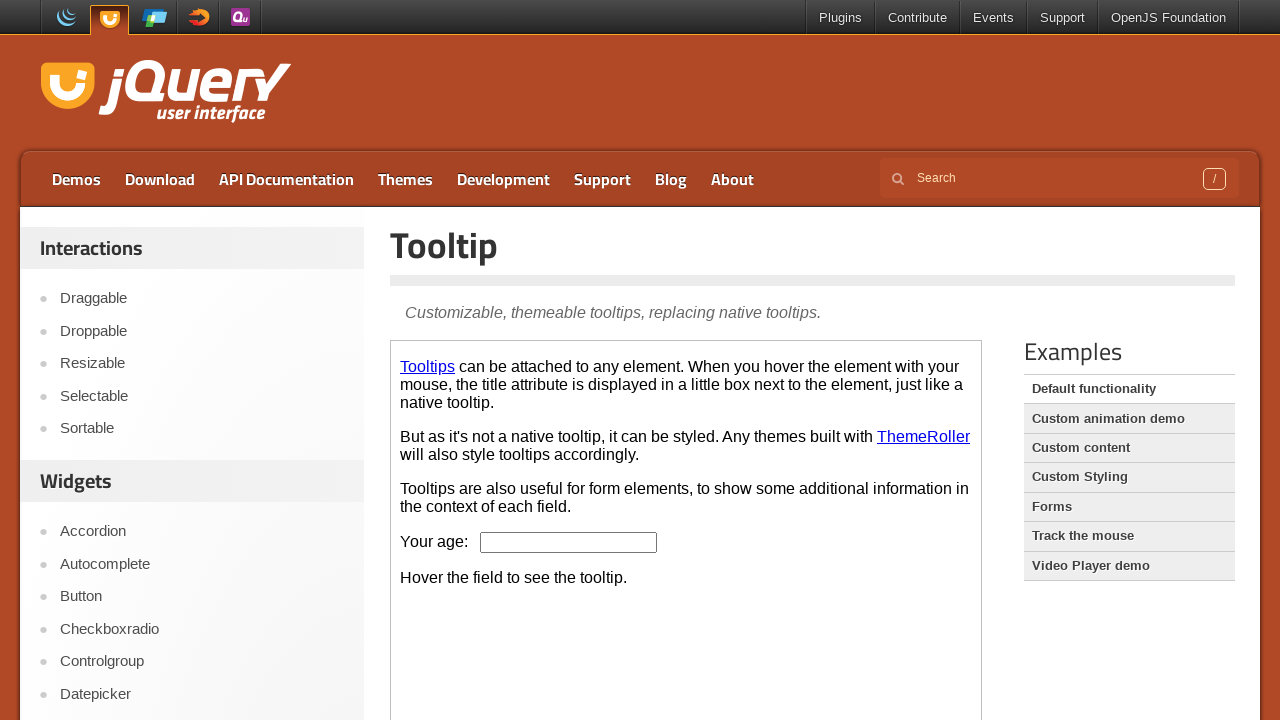

Located the age input field in the iframe
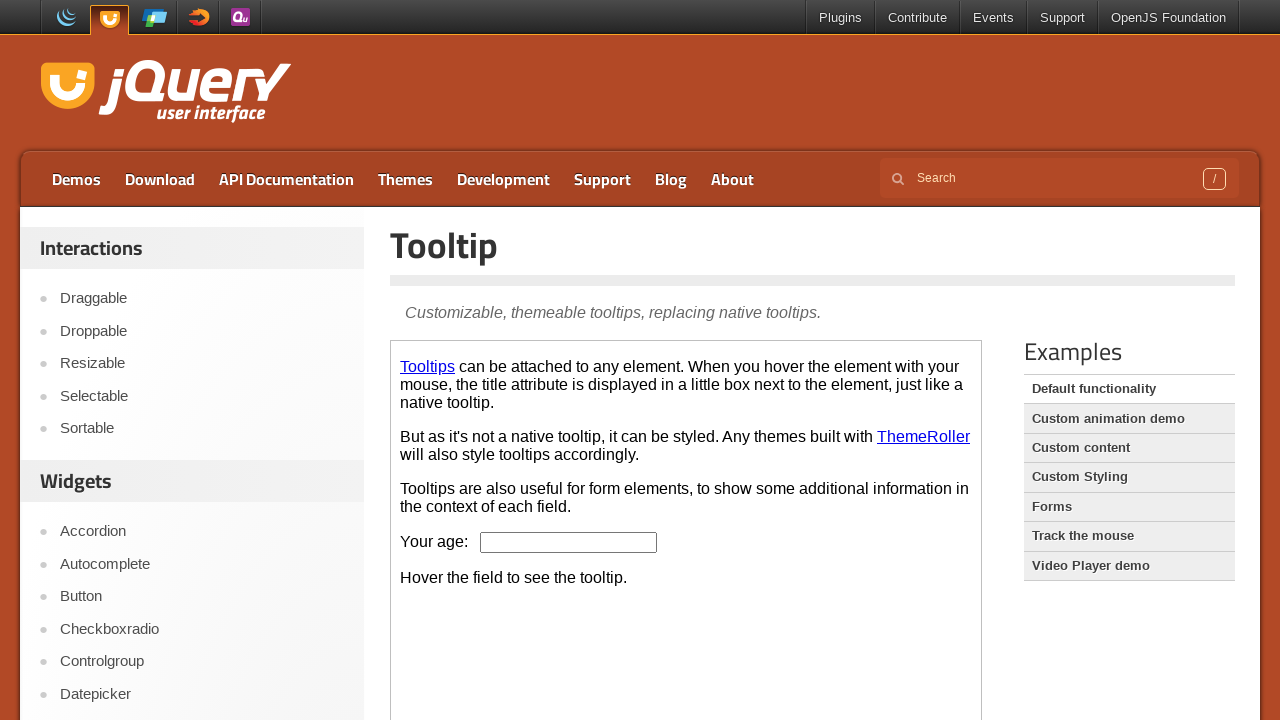

Located the tooltip content element
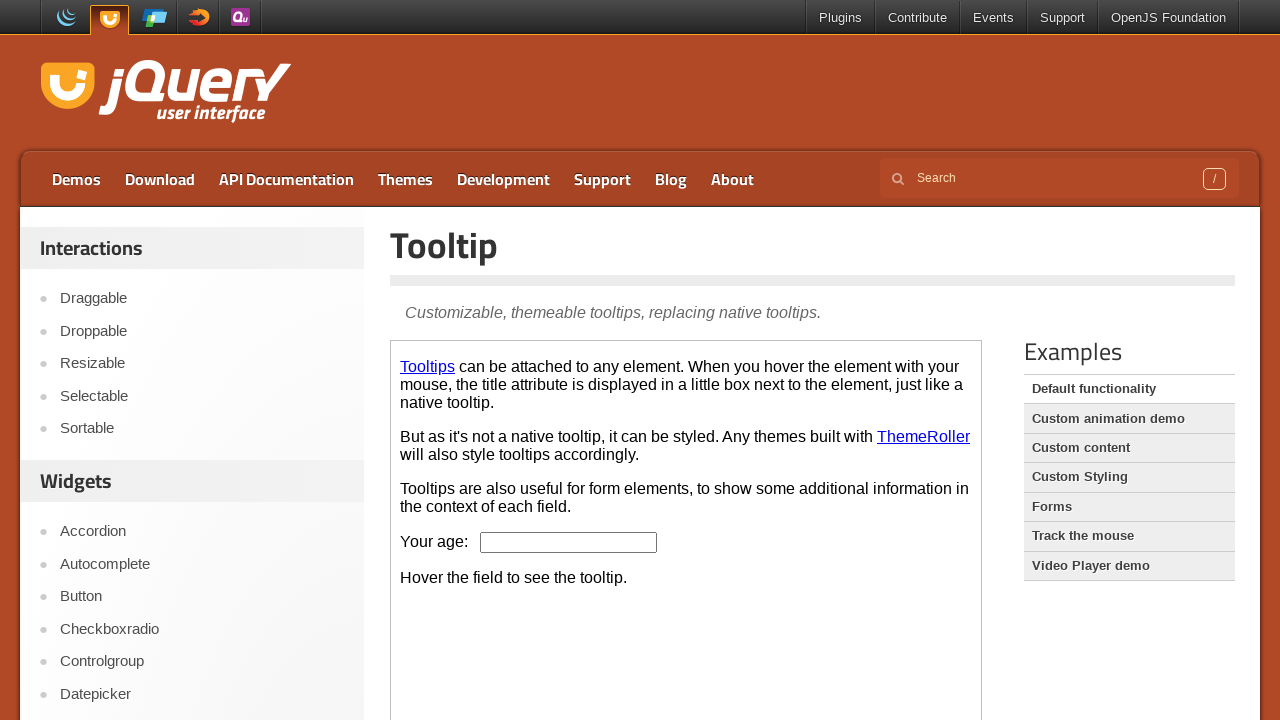

Hovered over the age input field to trigger tooltip at (569, 542) on .demo-frame >> internal:control=enter-frame >> #age
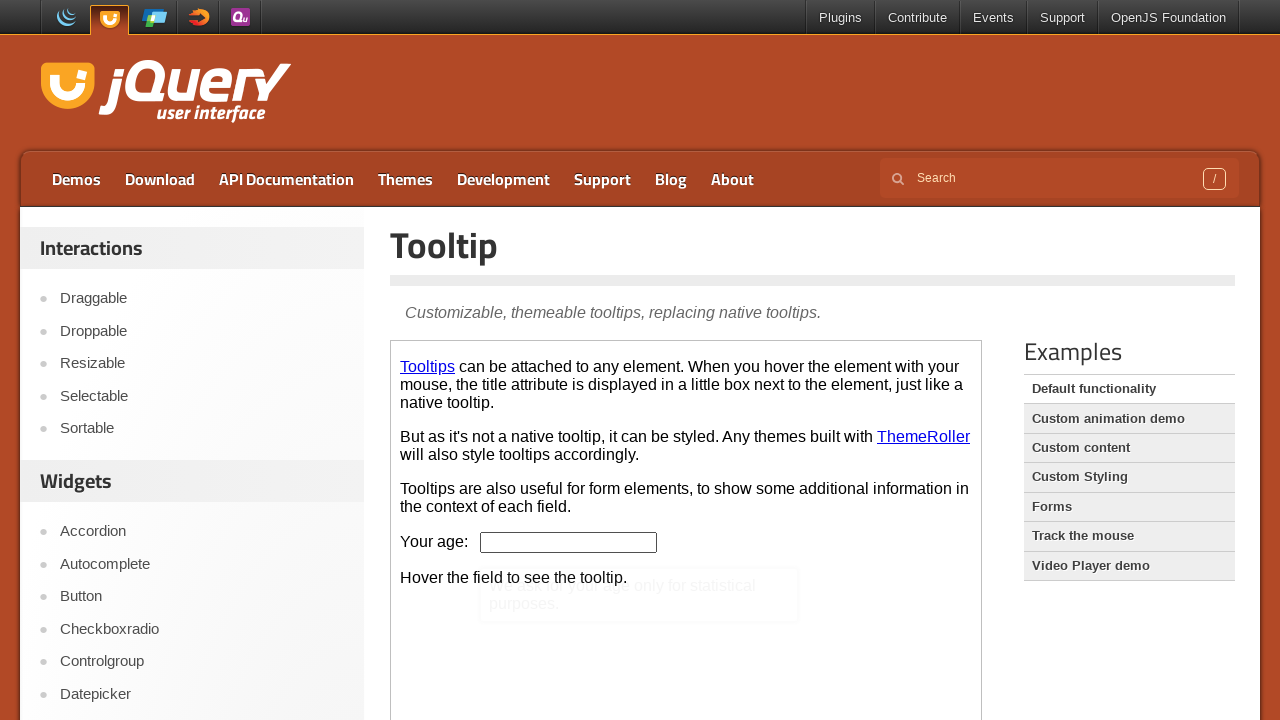

Retrieved tooltip text content: 'We ask for your age only for statistical purposes.'
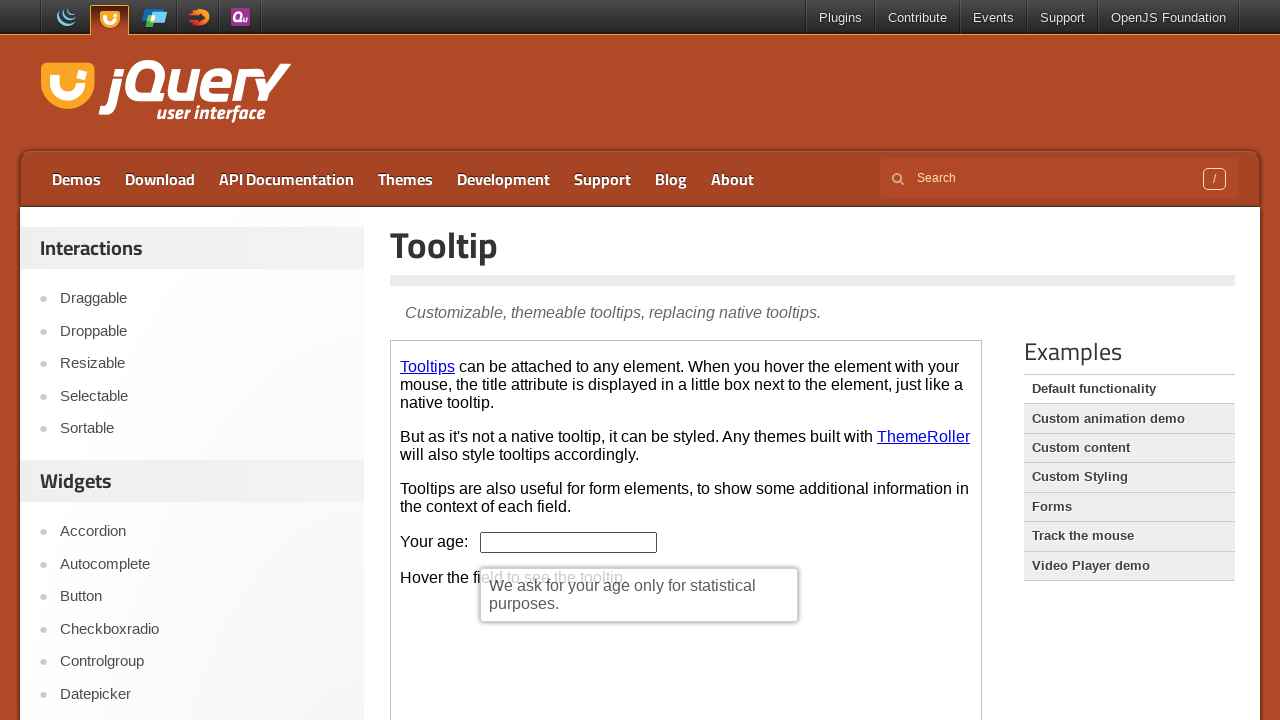

Printed tooltip text to console
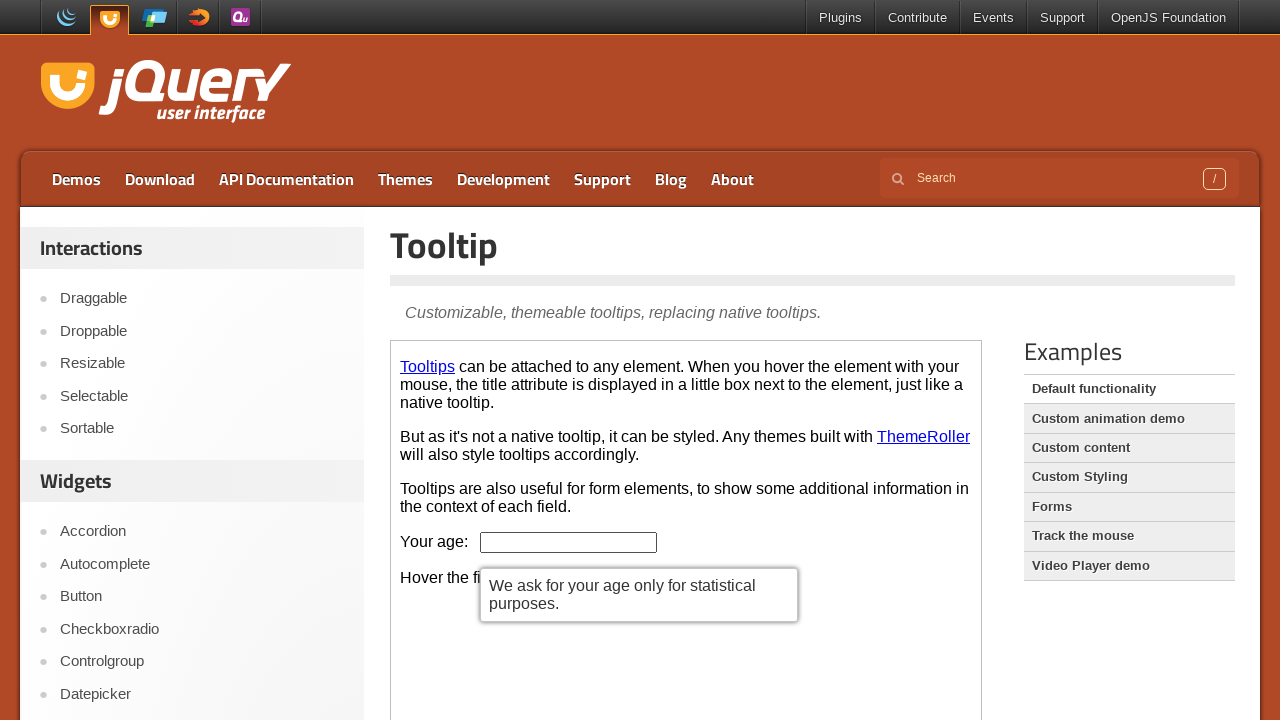

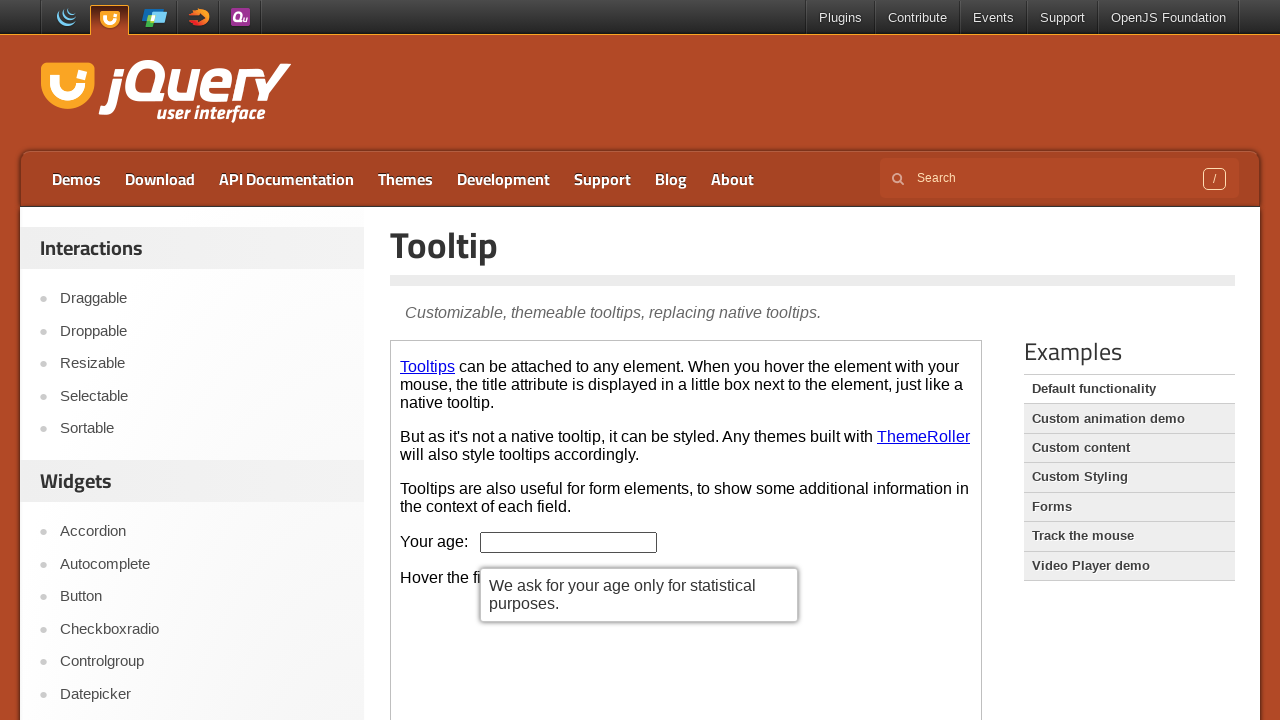